Tests checkbox and radio button interactions on jQuery UI demo page by selecting various options including location preferences and bed types

Starting URL: https://jqueryui.com/checkboxradio/

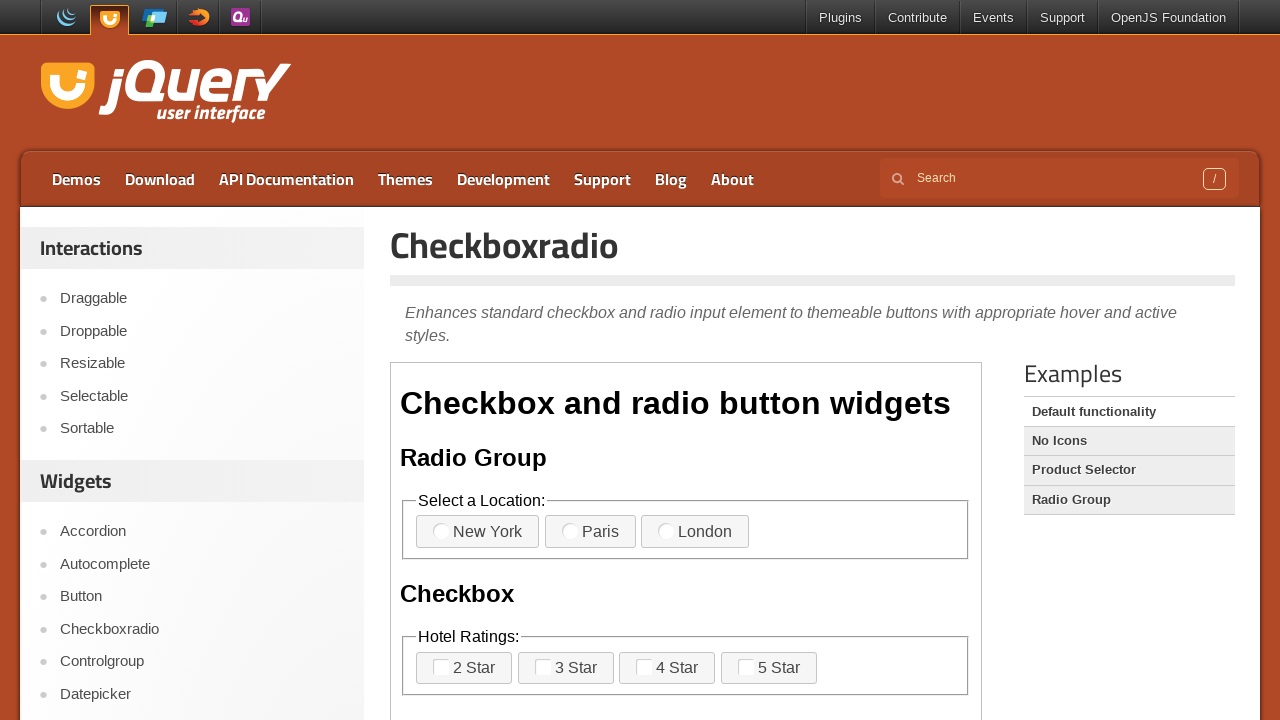

Scrolled down 200px to view demo area
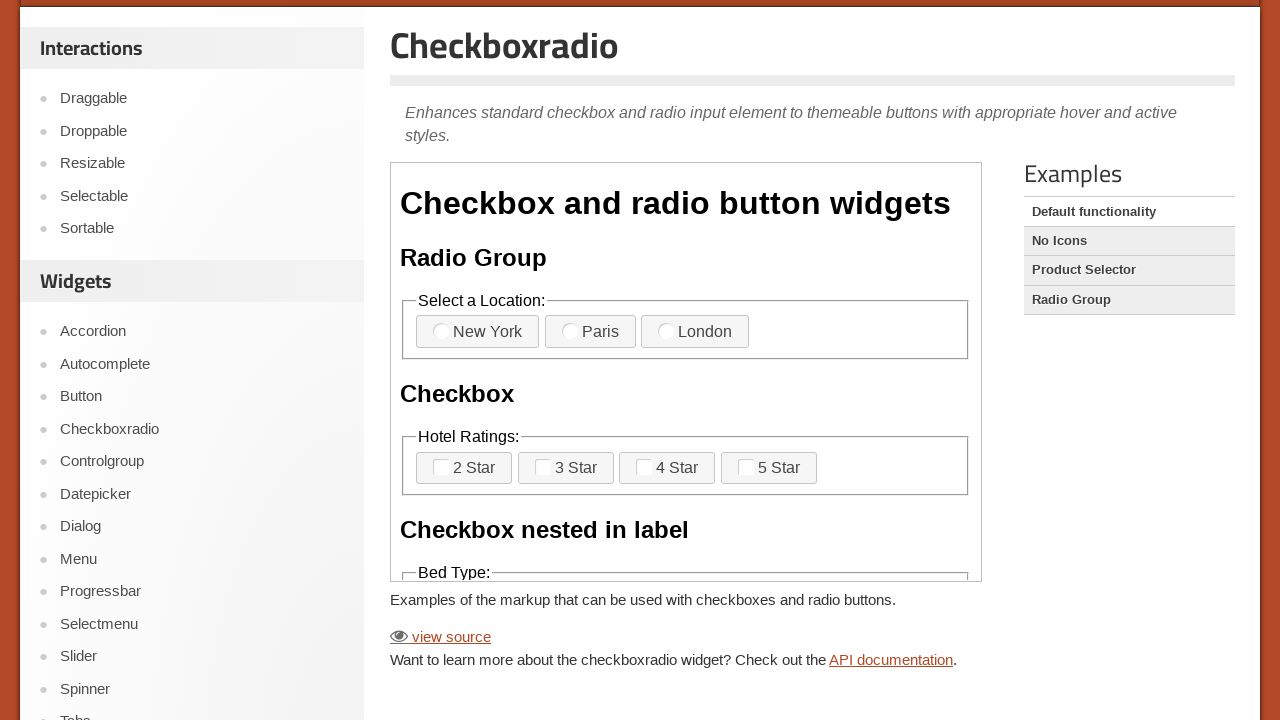

Located and switched to demo iframe
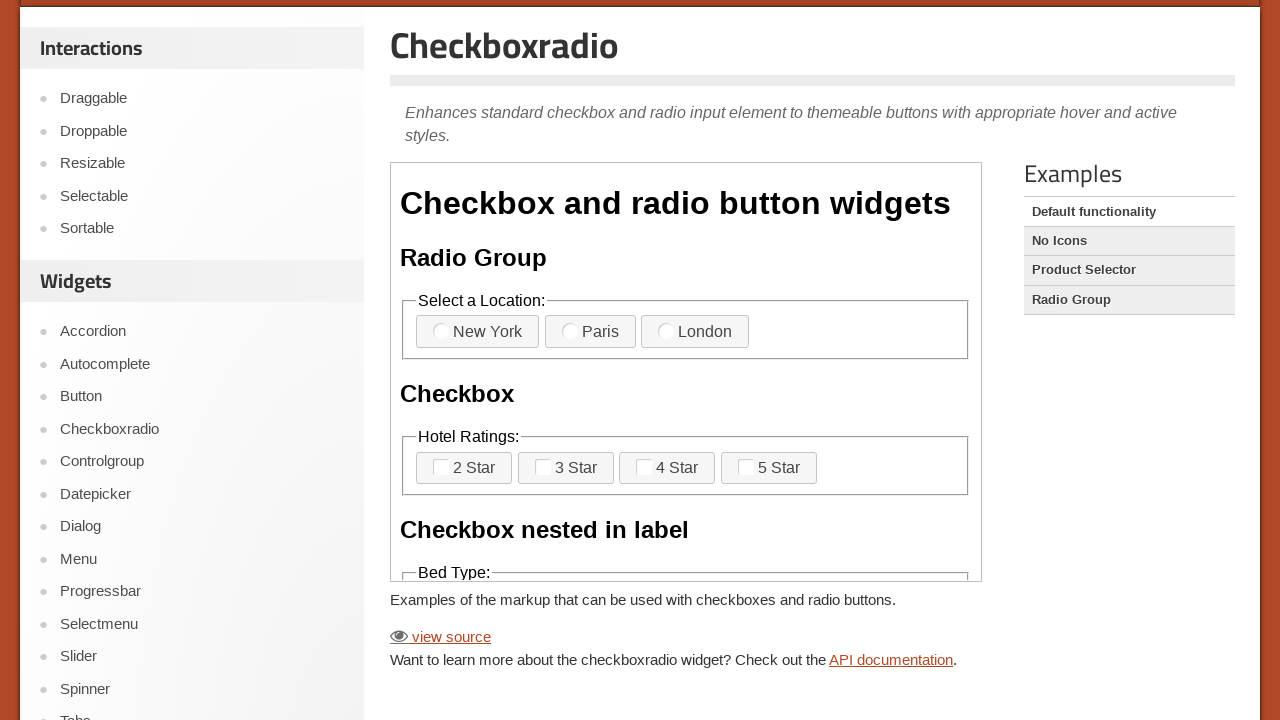

Scrolled down additional 400px within page
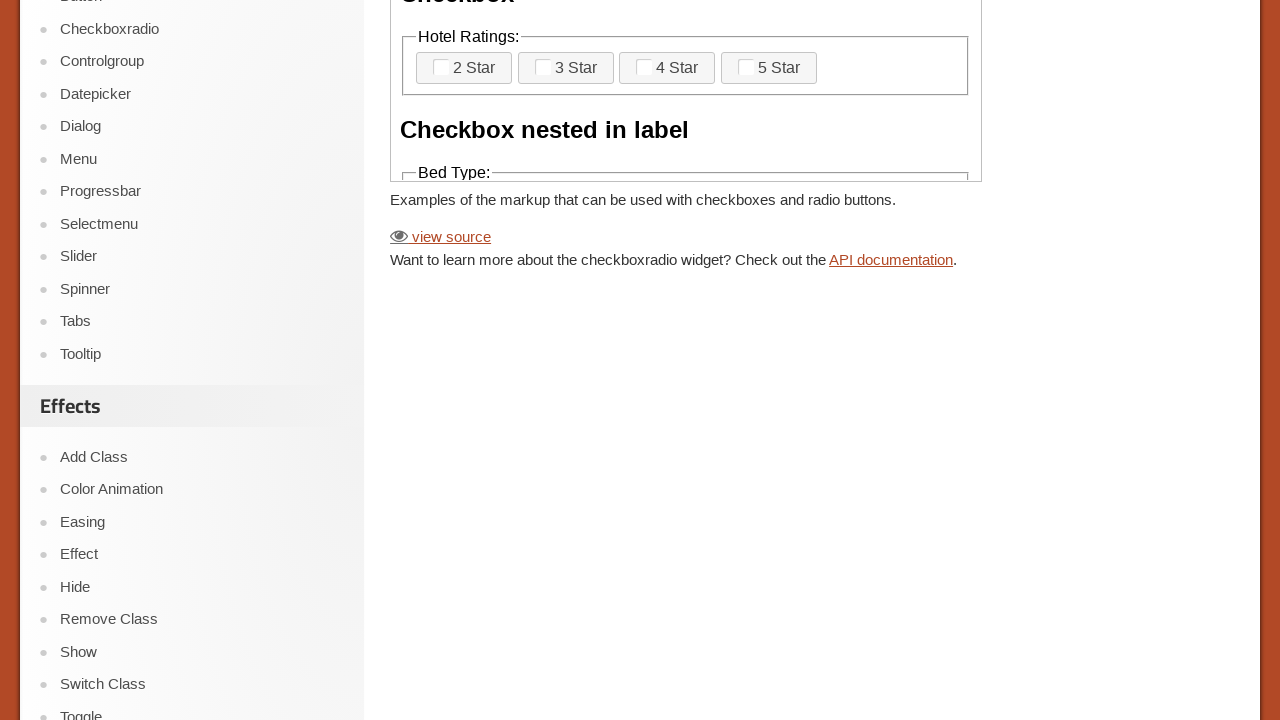

Clicked on Paris location option at (590, 360) on iframe >> nth=0 >> internal:control=enter-frame >> xpath=//label[contains(text()
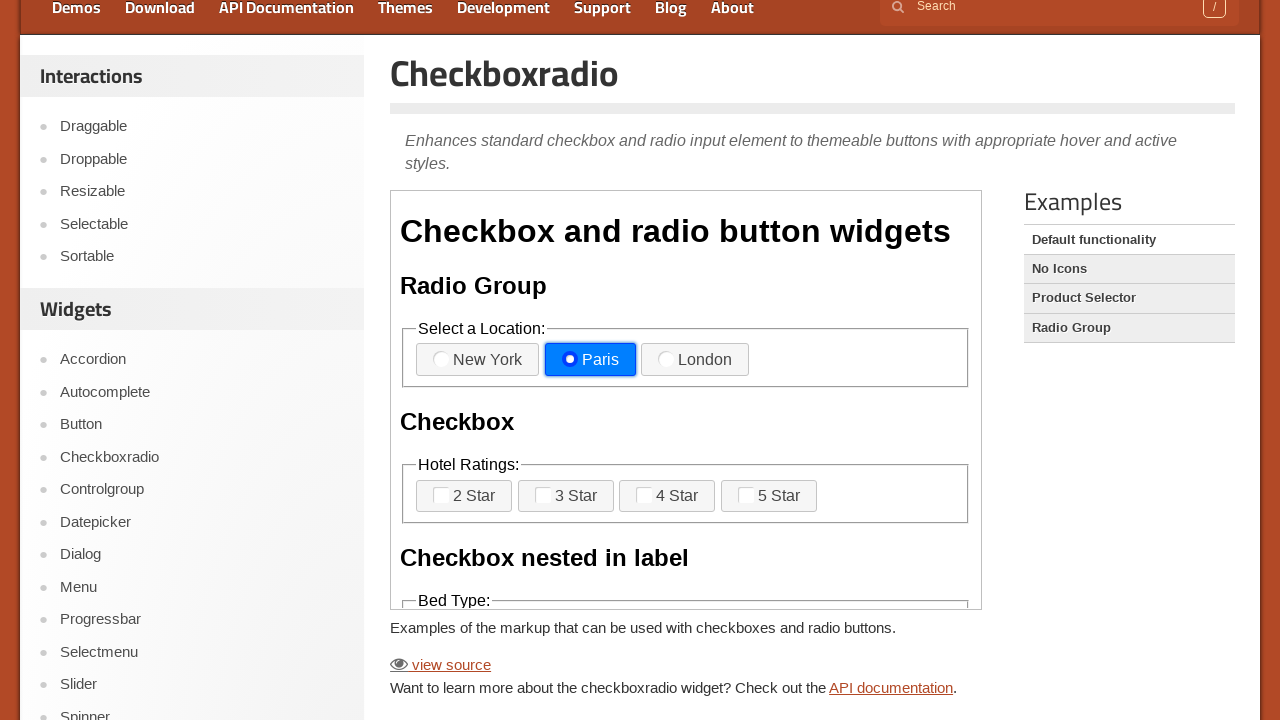

Clicked on 3-star rating checkbox at (769, 496) on iframe >> nth=0 >> internal:control=enter-frame >> label[for='checkbox-4']
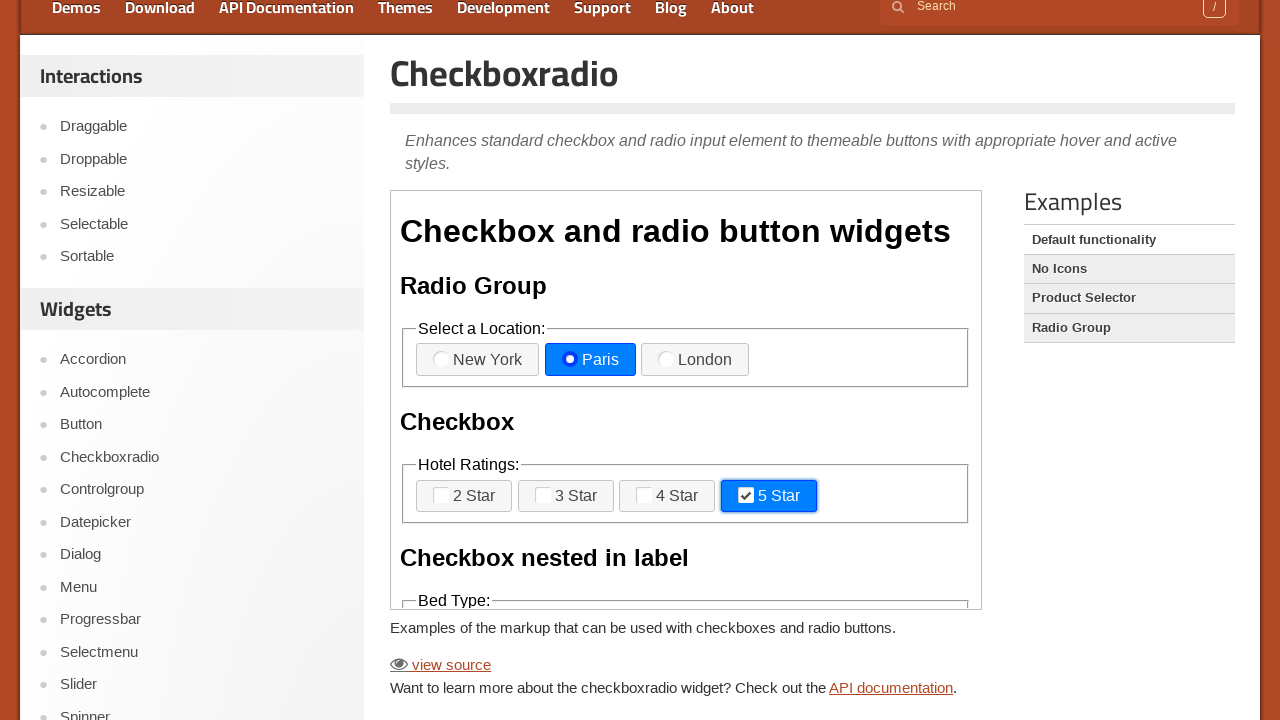

Located all bed type option labels
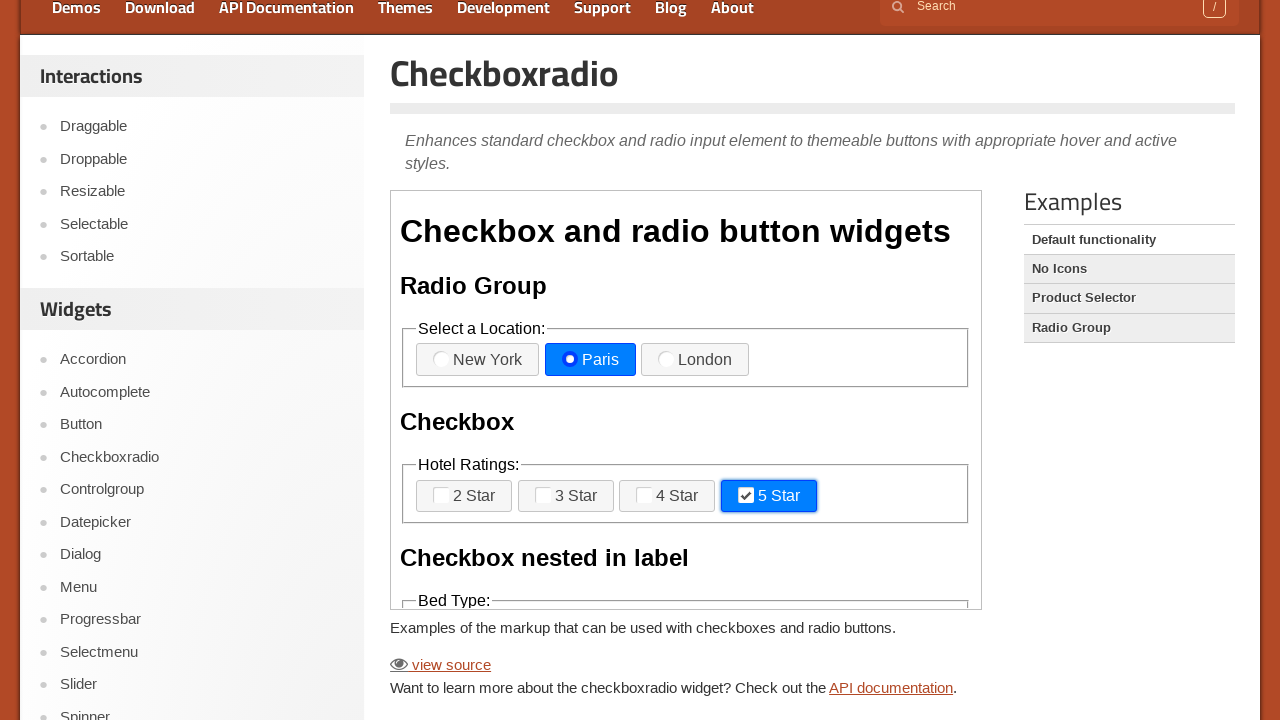

Counted 4 bed type options
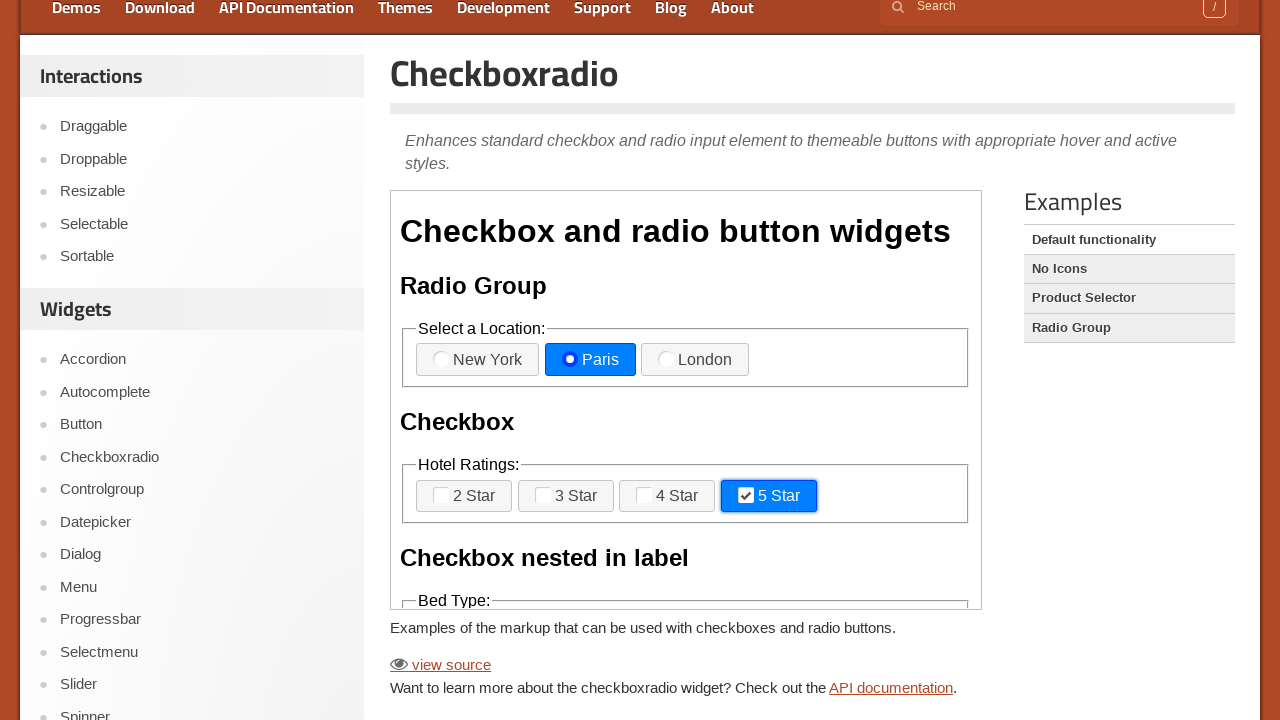

Clicked bed type option 1 of 4 at (476, 572) on iframe >> nth=0 >> internal:control=enter-frame >> xpath=//legend[contains(text(
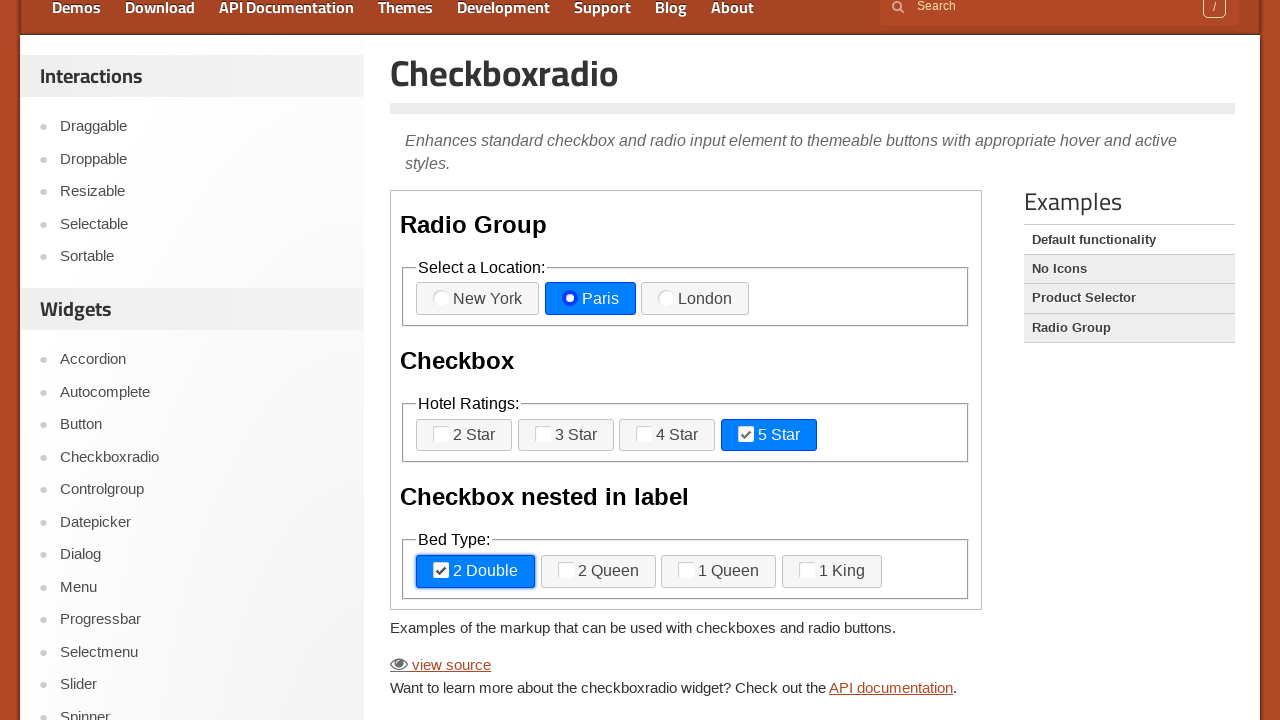

Clicked bed type option 2 of 4 at (598, 572) on iframe >> nth=0 >> internal:control=enter-frame >> xpath=//legend[contains(text(
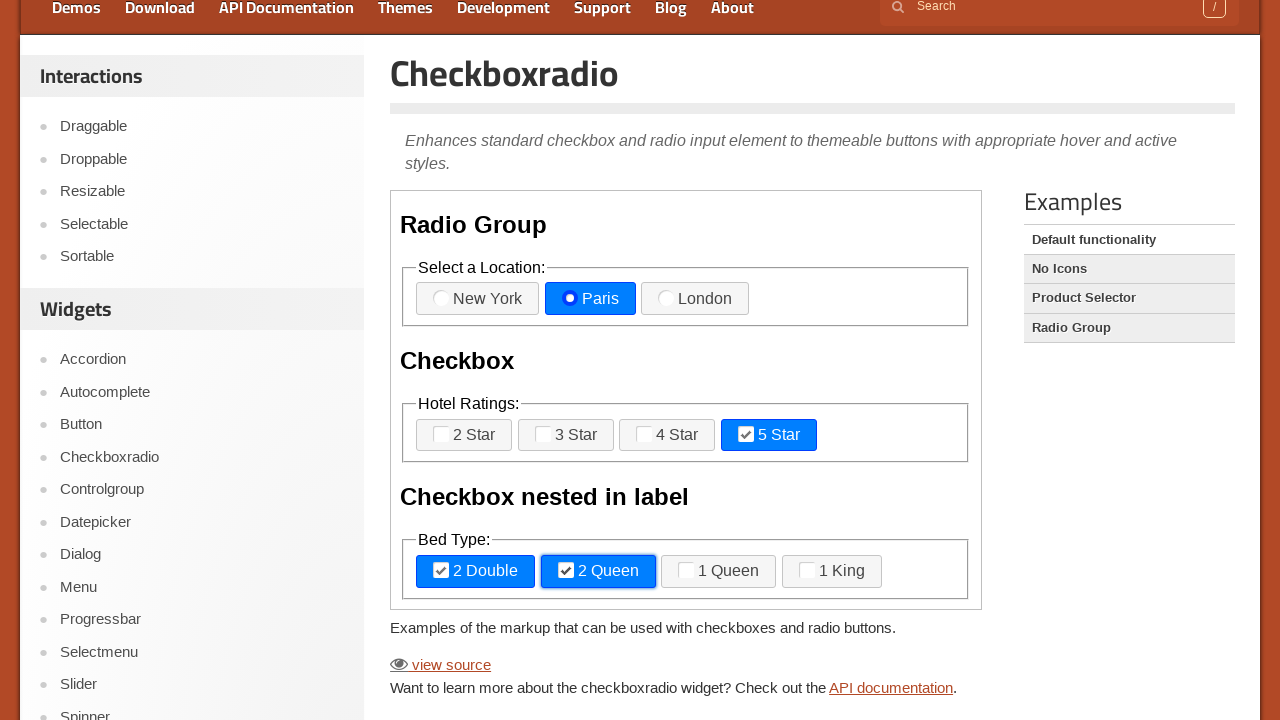

Clicked bed type option 3 of 4 at (719, 572) on iframe >> nth=0 >> internal:control=enter-frame >> xpath=//legend[contains(text(
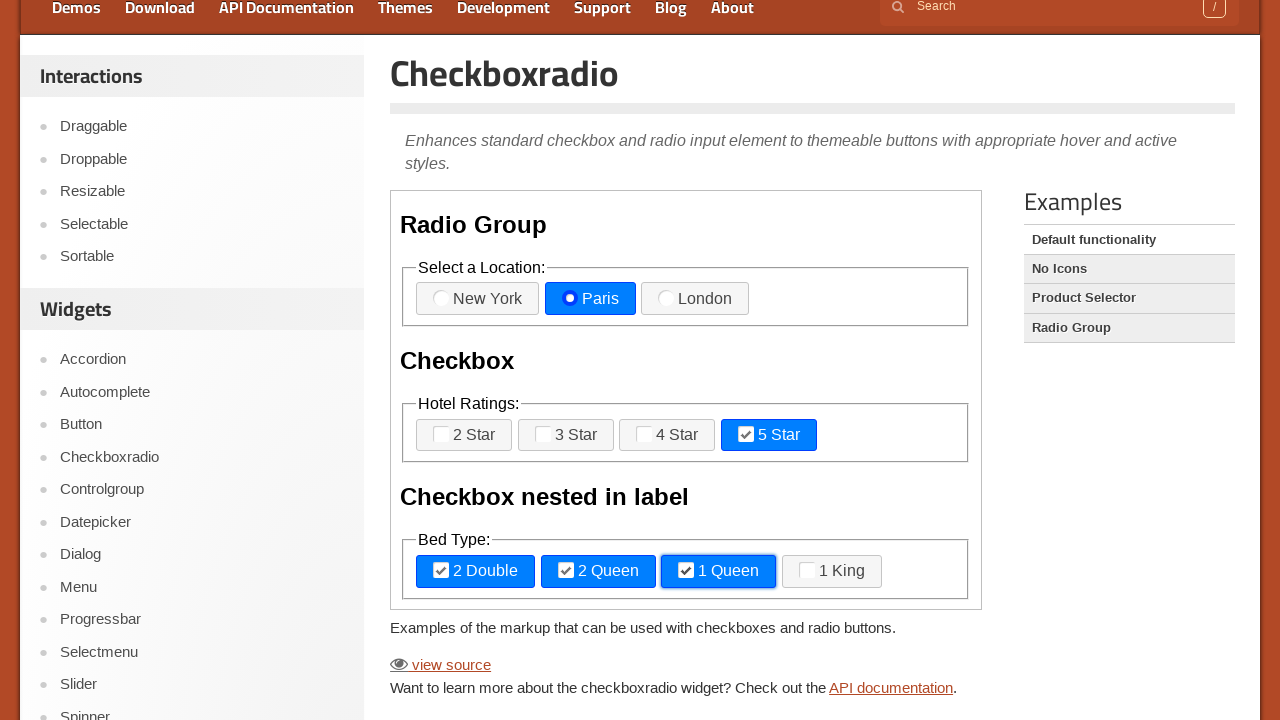

Clicked bed type option 4 of 4 at (832, 572) on iframe >> nth=0 >> internal:control=enter-frame >> xpath=//legend[contains(text(
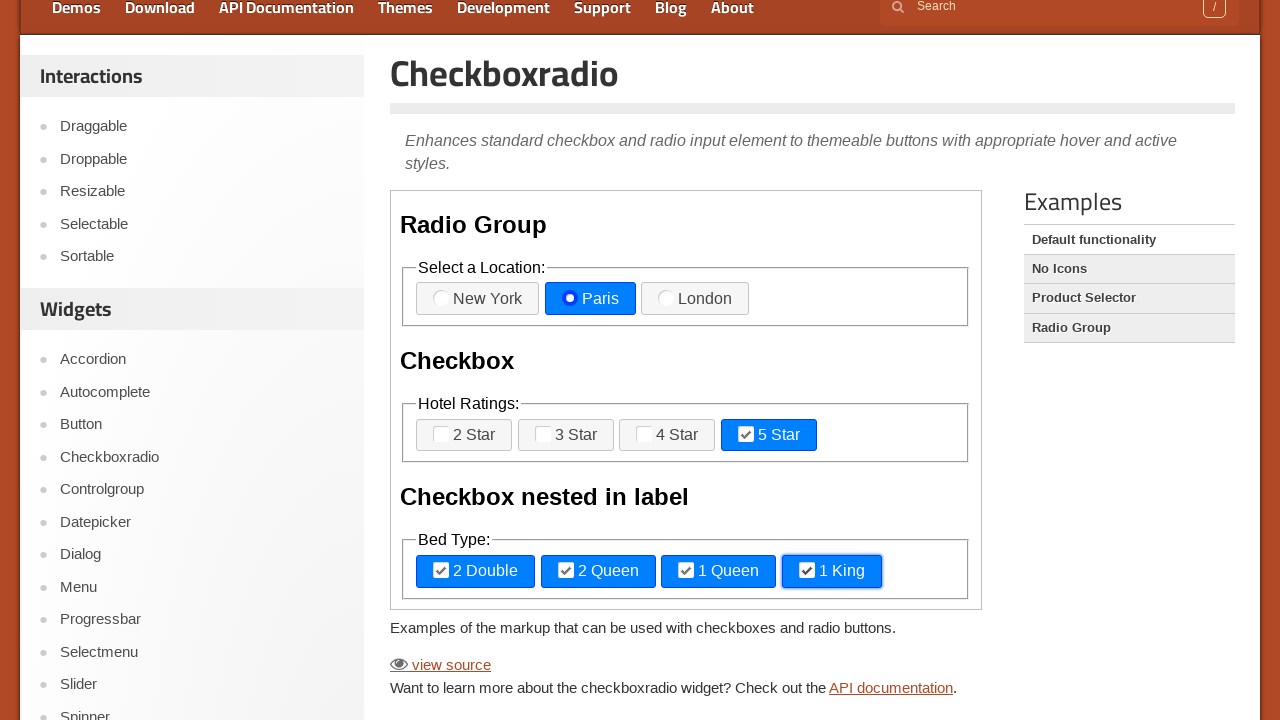

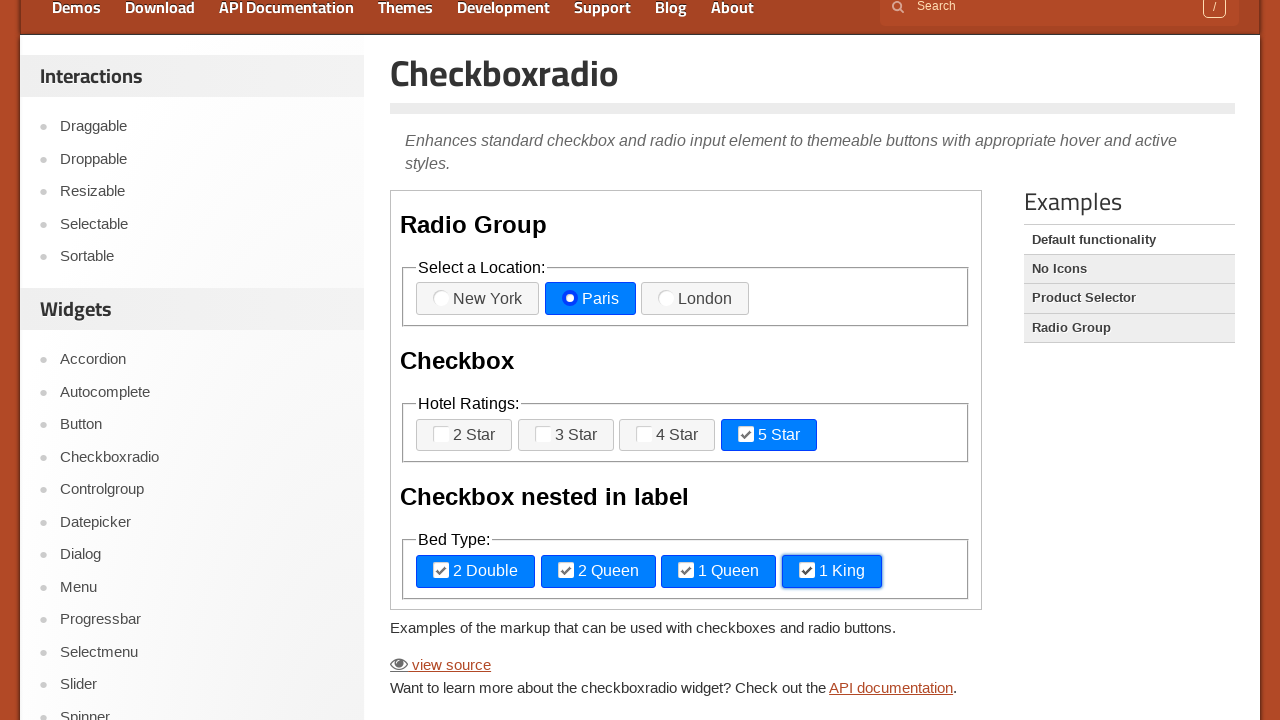